Tests the add-to-cart functionality on DemoBlaze e-commerce site by adding products to the cart, handling alert confirmations, and verifying the total price in the cart.

Starting URL: https://demoblaze.com/index.html

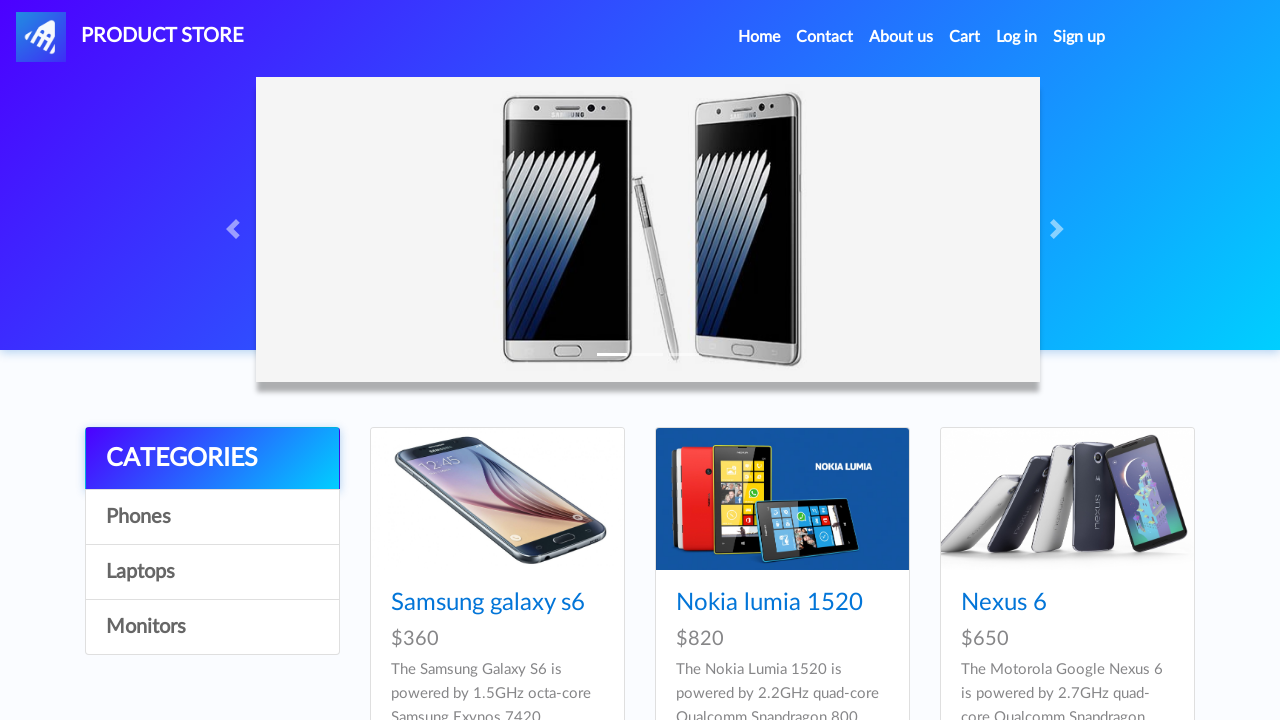

Clicked homepage logo to return to main page at (41, 37) on xpath=//*[@id='nava']/img
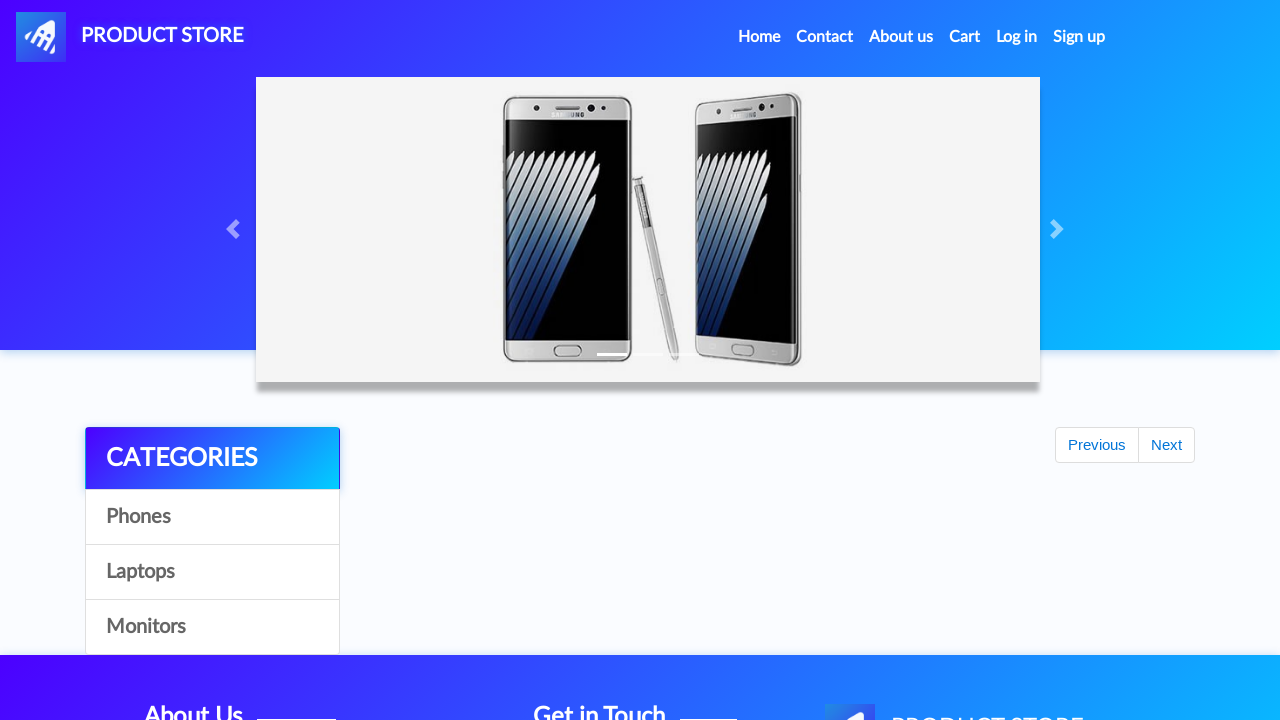

Clicked on second product in the list at (769, 603) on xpath=//*[@id='tbodyid']/div[2]/div/div/h4/a
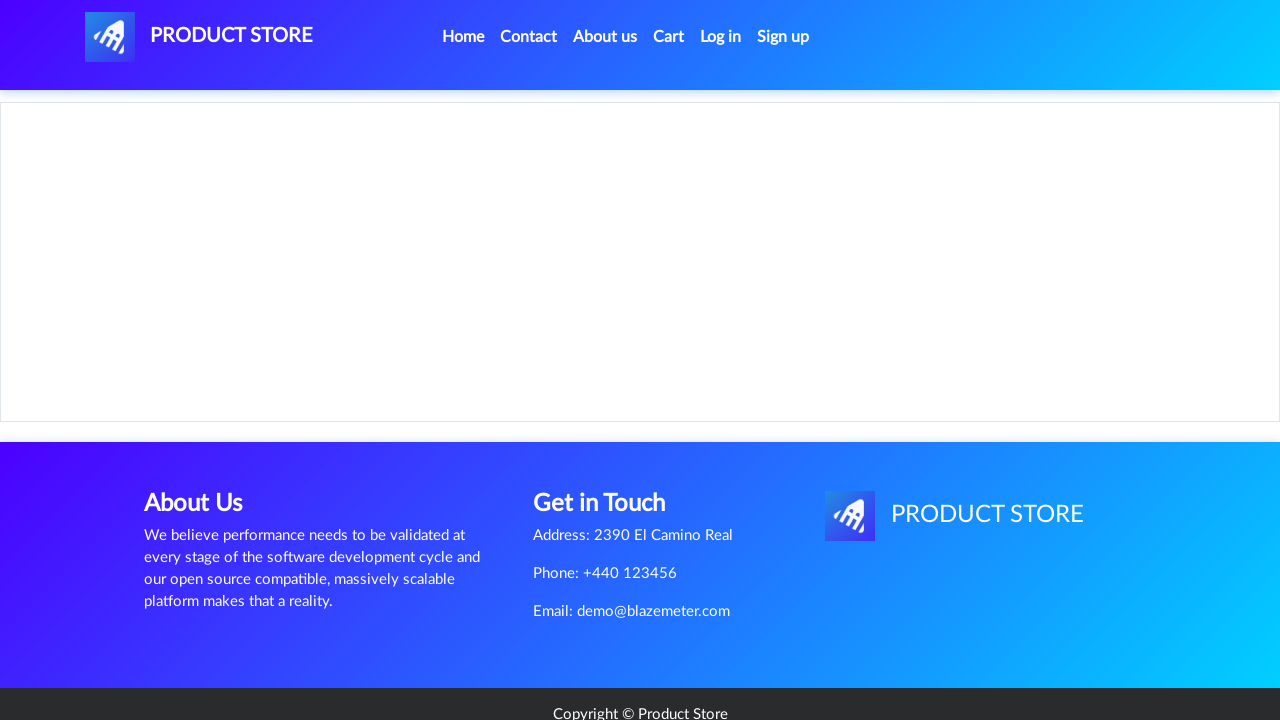

Product page loaded and 'Add to cart' button is visible
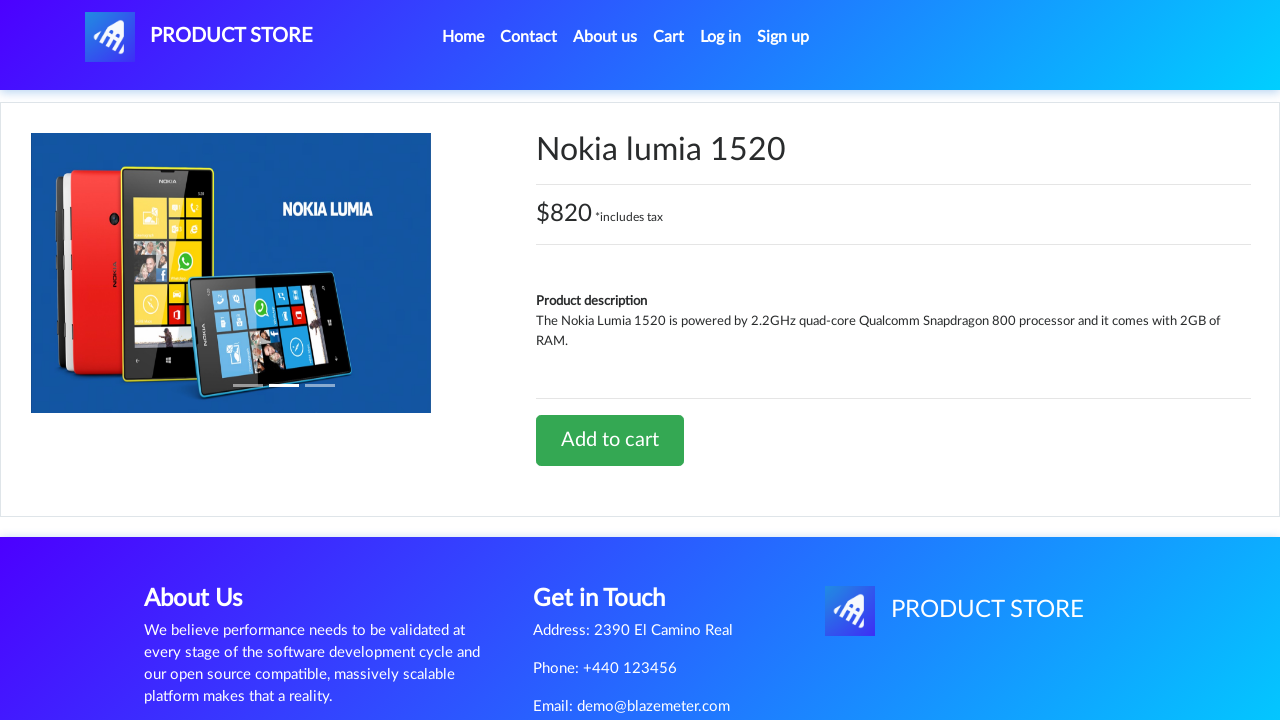

Clicked 'Add to cart' button for first product at (610, 440) on xpath=//*[@id='tbodyid']/div[2]/div/a
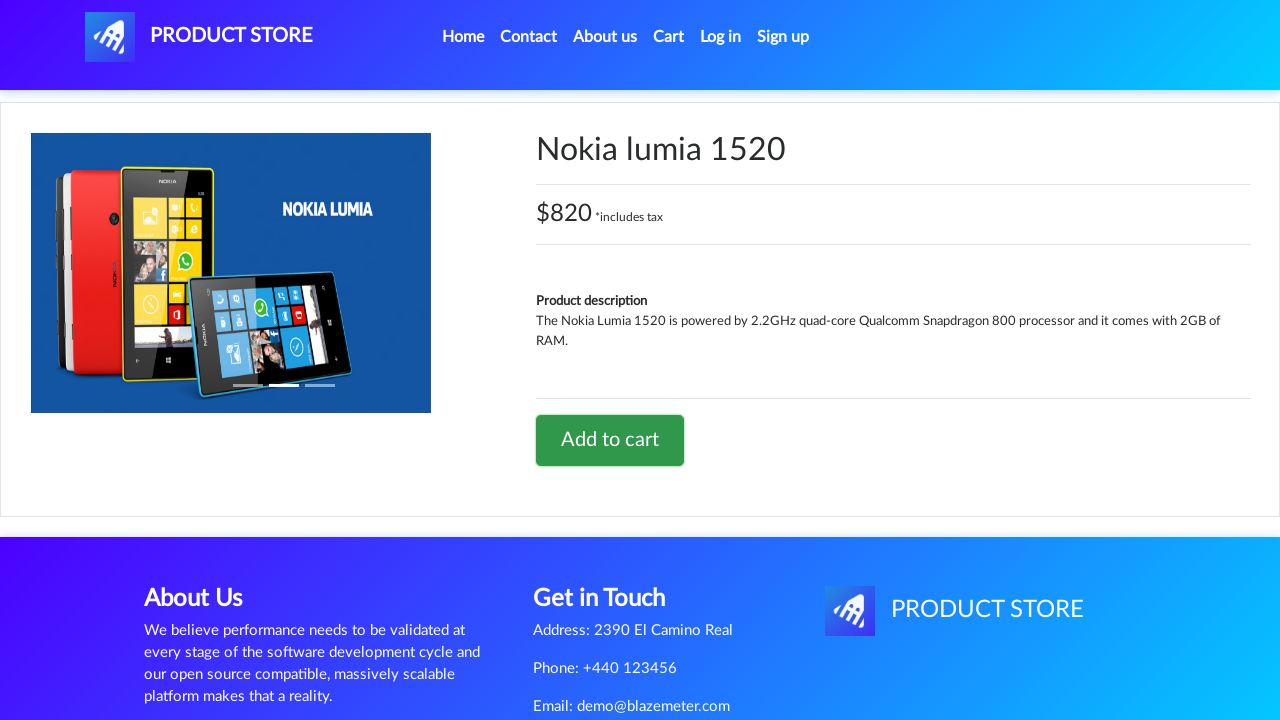

Waited 2 seconds for alert to appear
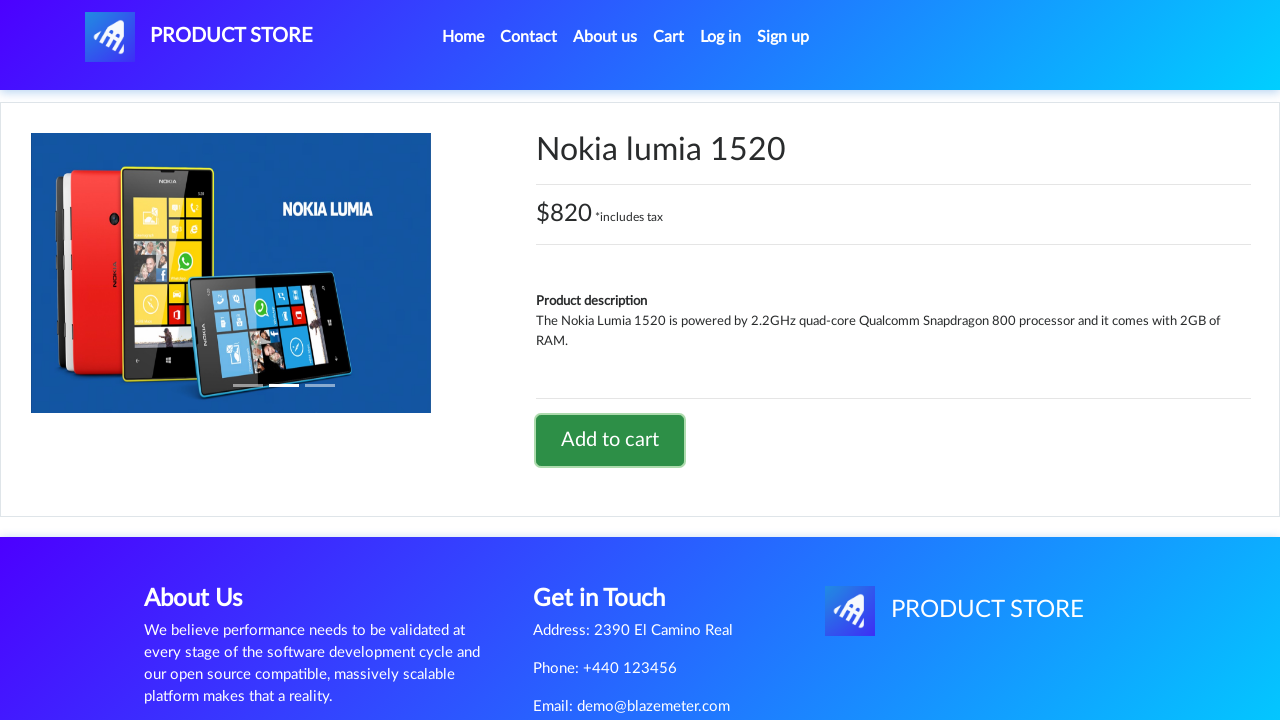

Set up dialog handler to accept alerts
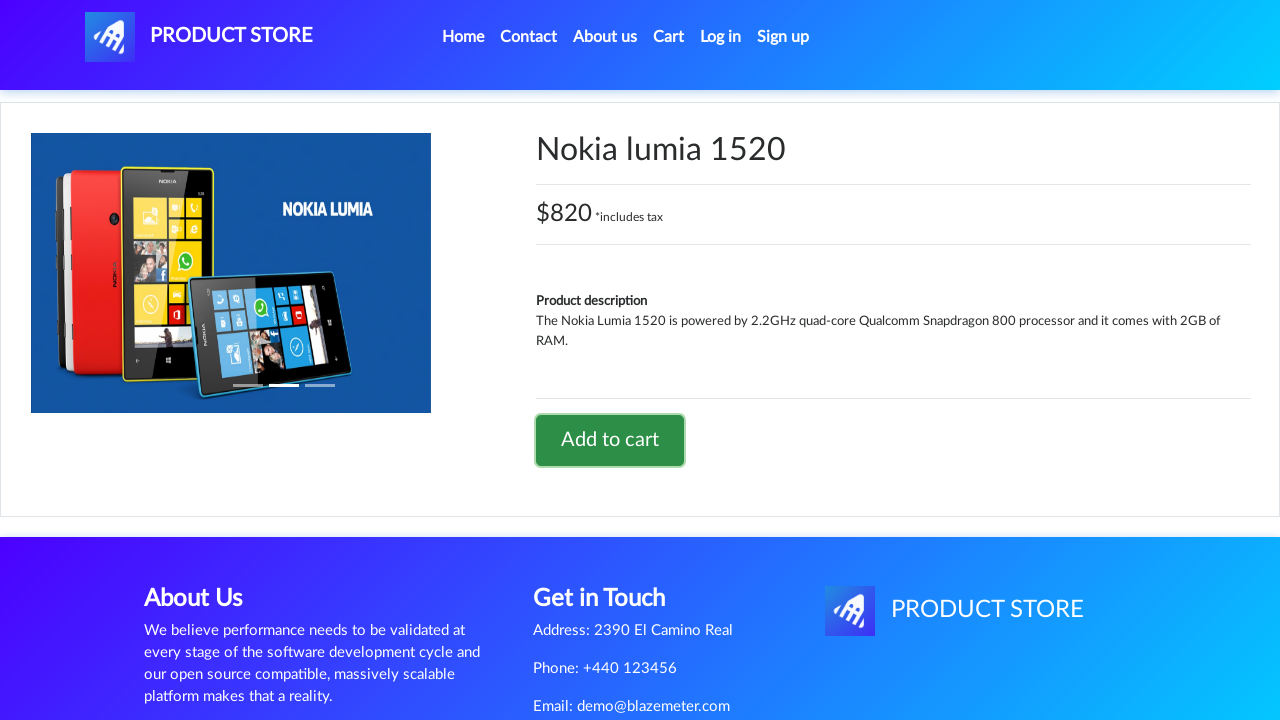

Waited 3 seconds for any dialogs to be processed
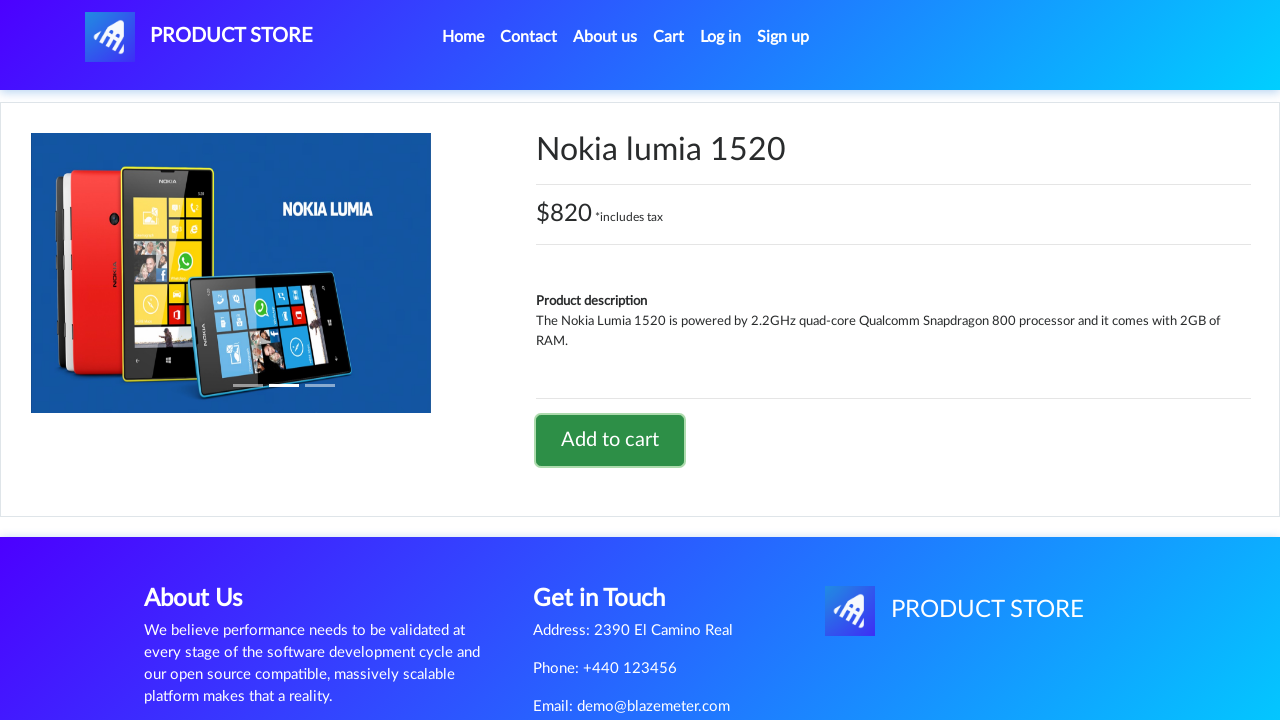

Clicked homepage logo to return to main page again at (110, 37) on xpath=//*[@id='nava']/img
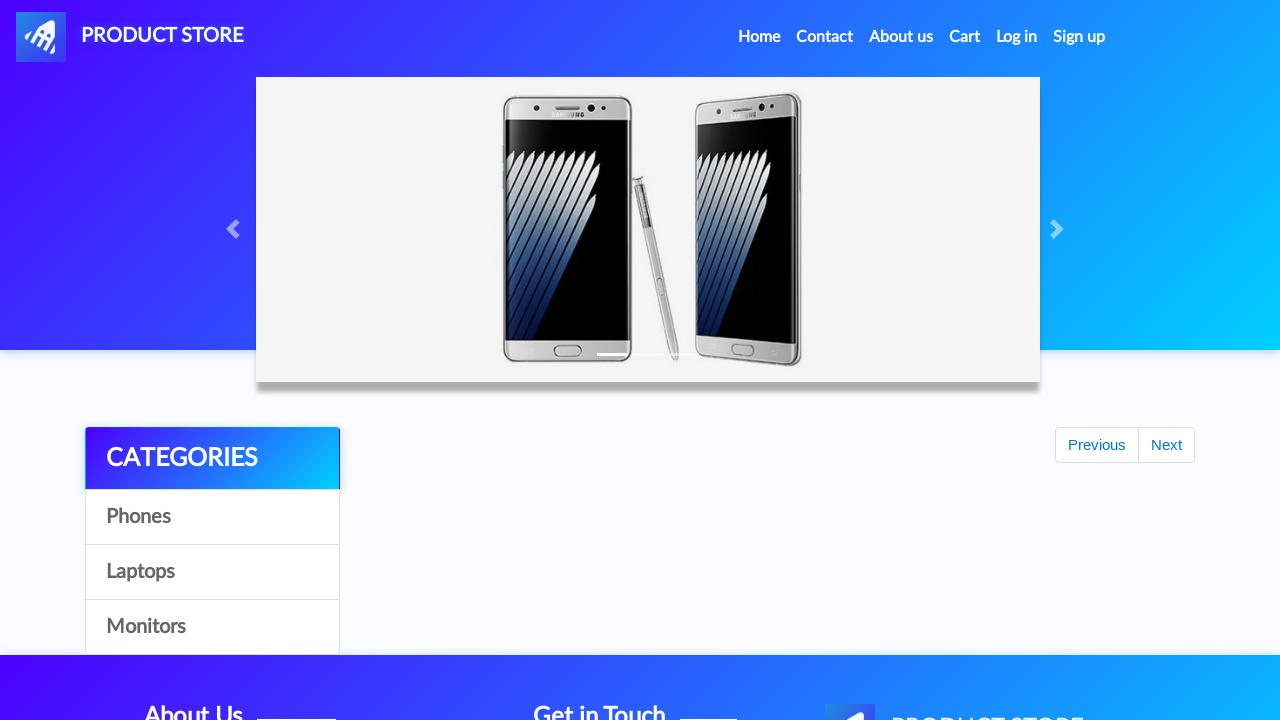

Second product link is visible on homepage
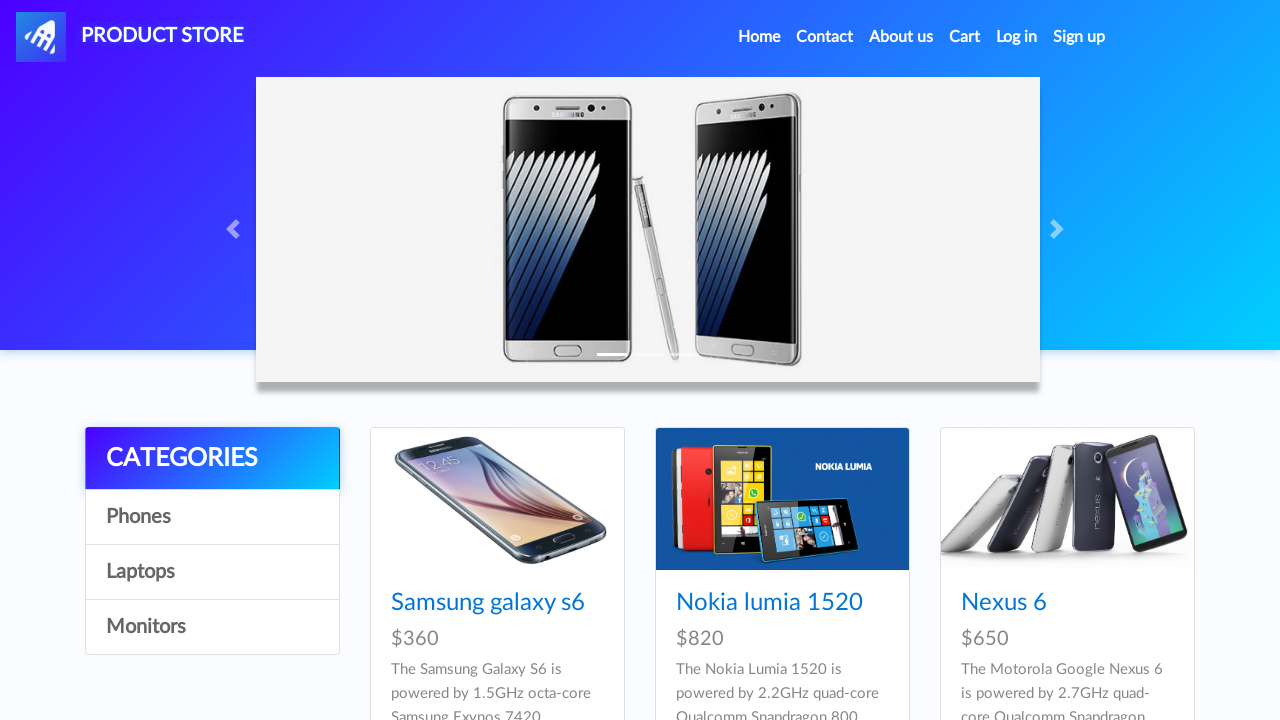

Clicked on second product again at (769, 603) on xpath=//*[@id='tbodyid']/div[2]/div/div/h4/a
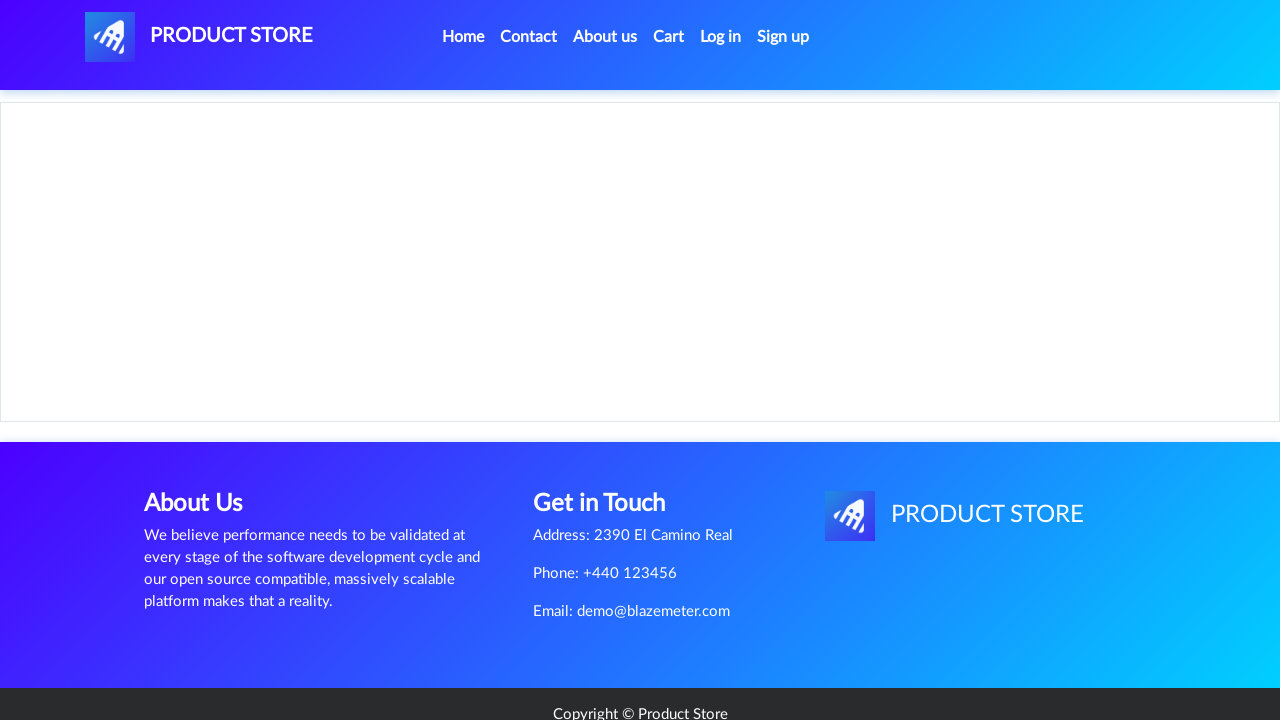

'Add to cart' button is visible for second product selection
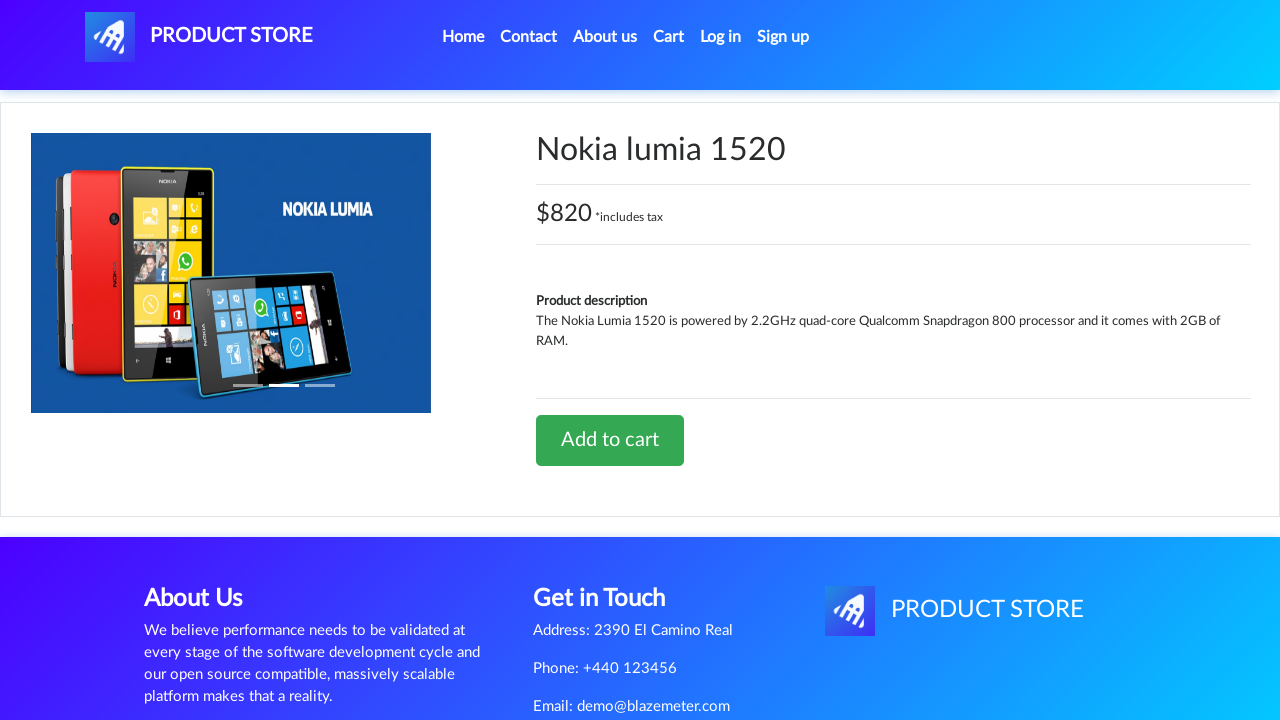

Clicked 'Add to cart' button for second time at (610, 440) on xpath=//*[@id='tbodyid']/div[2]/div/a
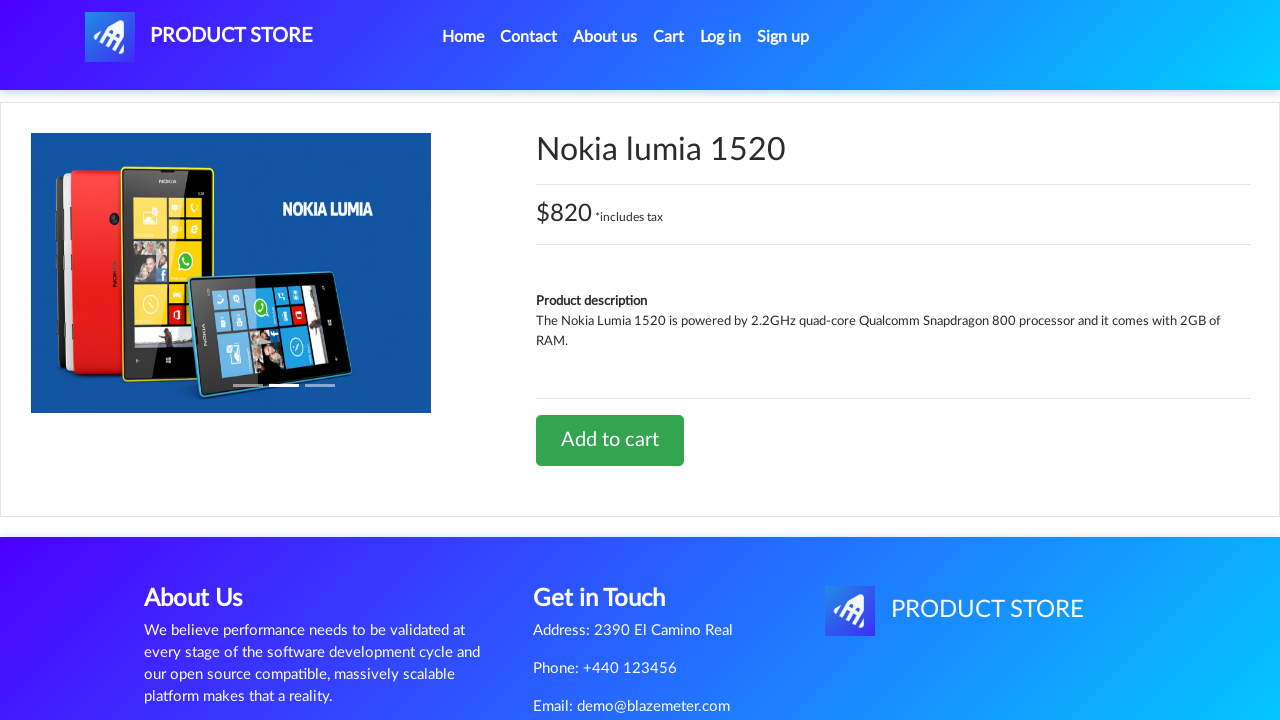

Waited 3 seconds for second alert to be processed
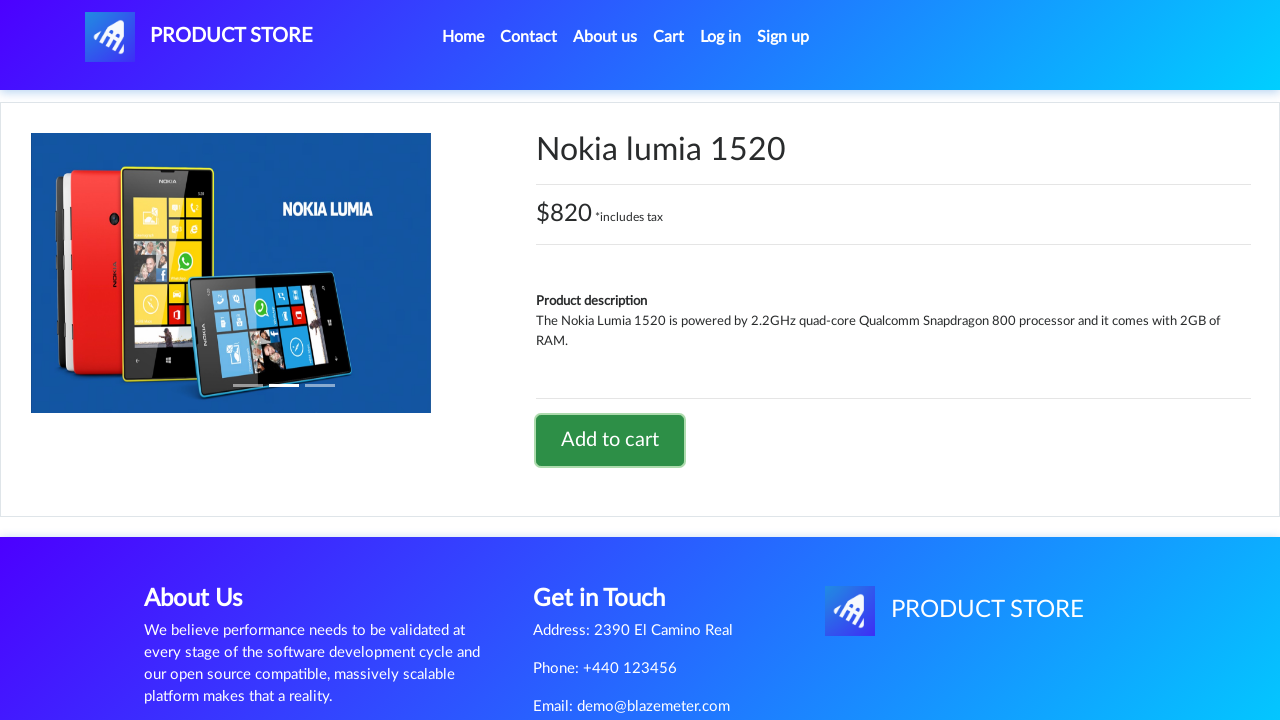

Clicked cart link in navigation menu at (669, 37) on xpath=//*[@id='navbarExample']/ul/li[4]/a
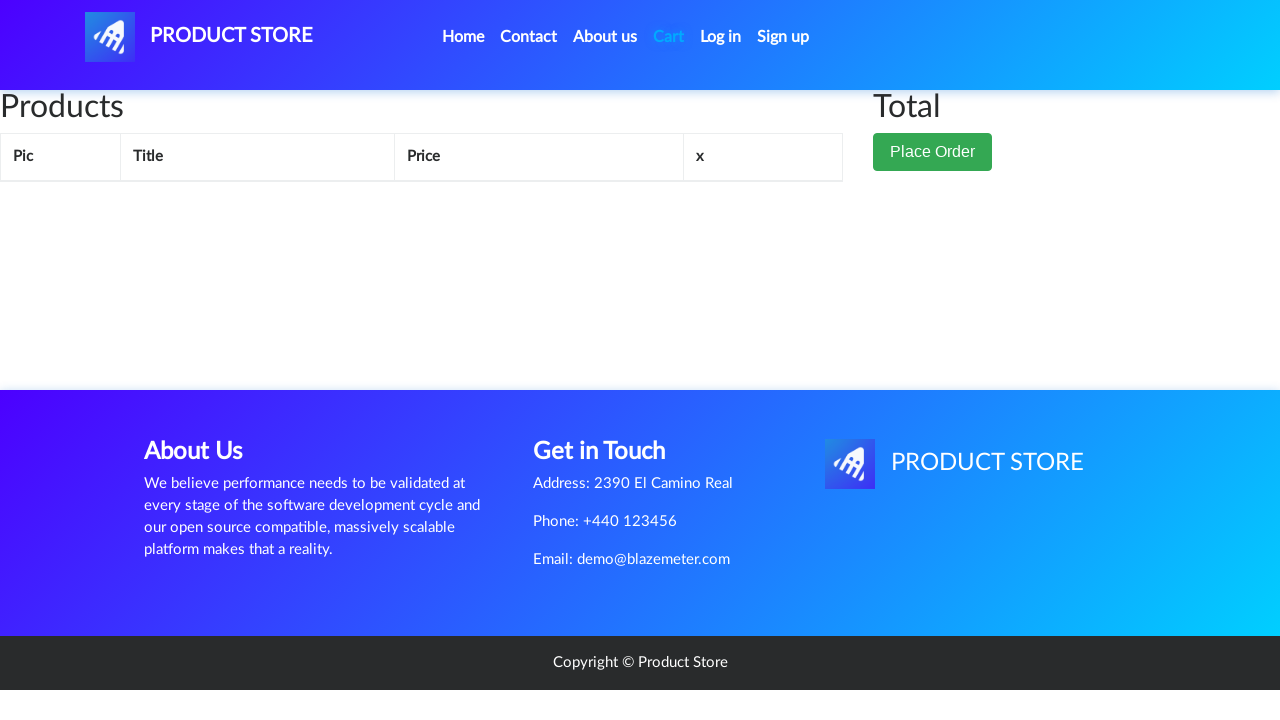

Cart page loaded and total price element is visible
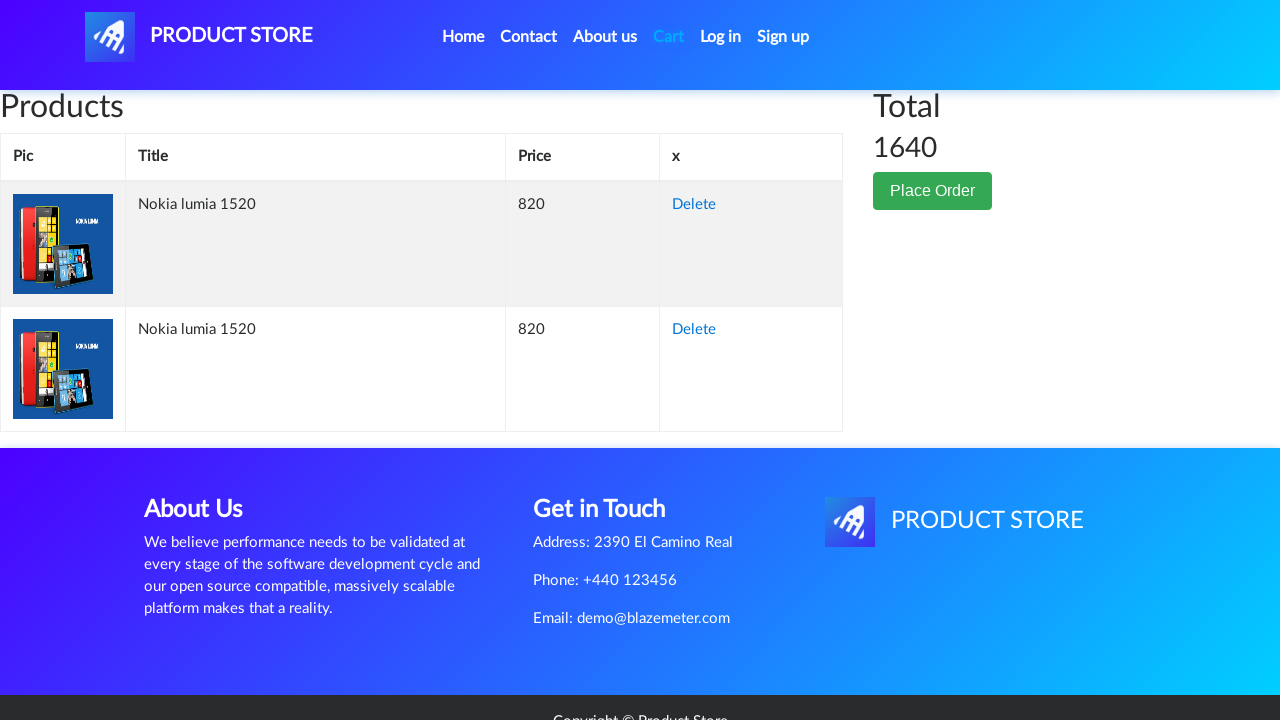

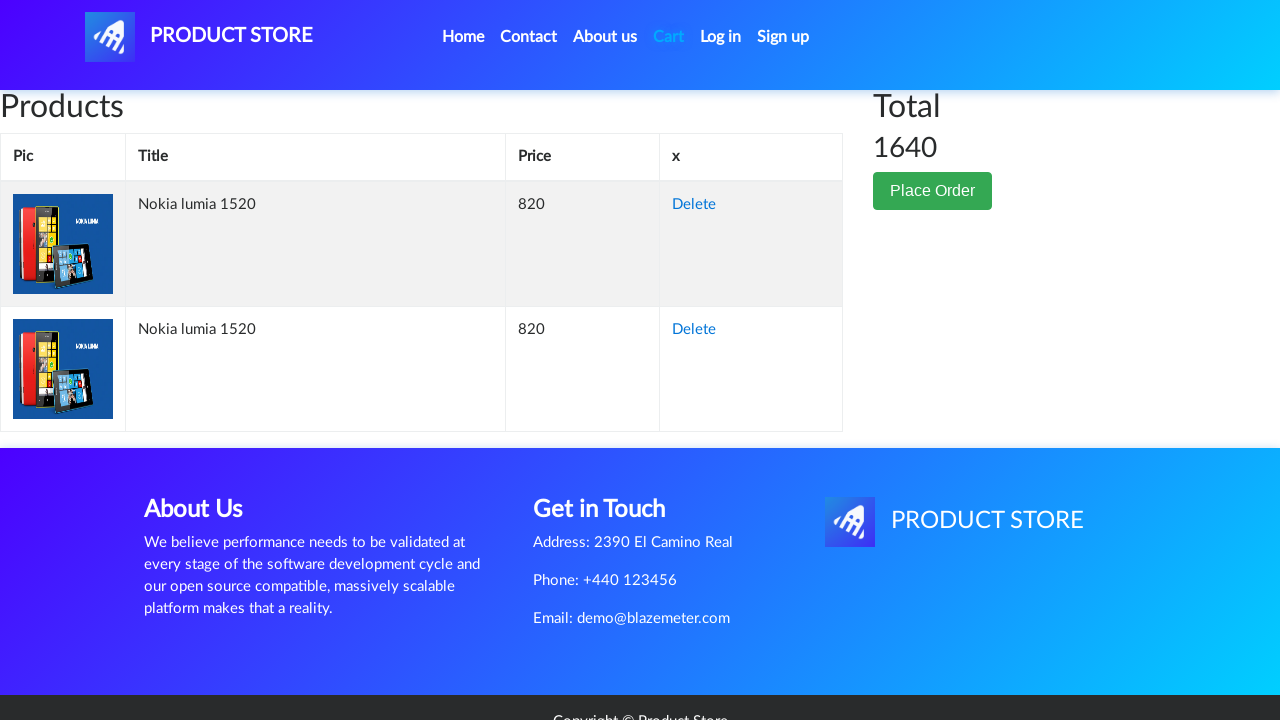